Tests opening a new browser window by clicking a link and switching to the newly opened window

Starting URL: http://the-internet.herokuapp.com/windows

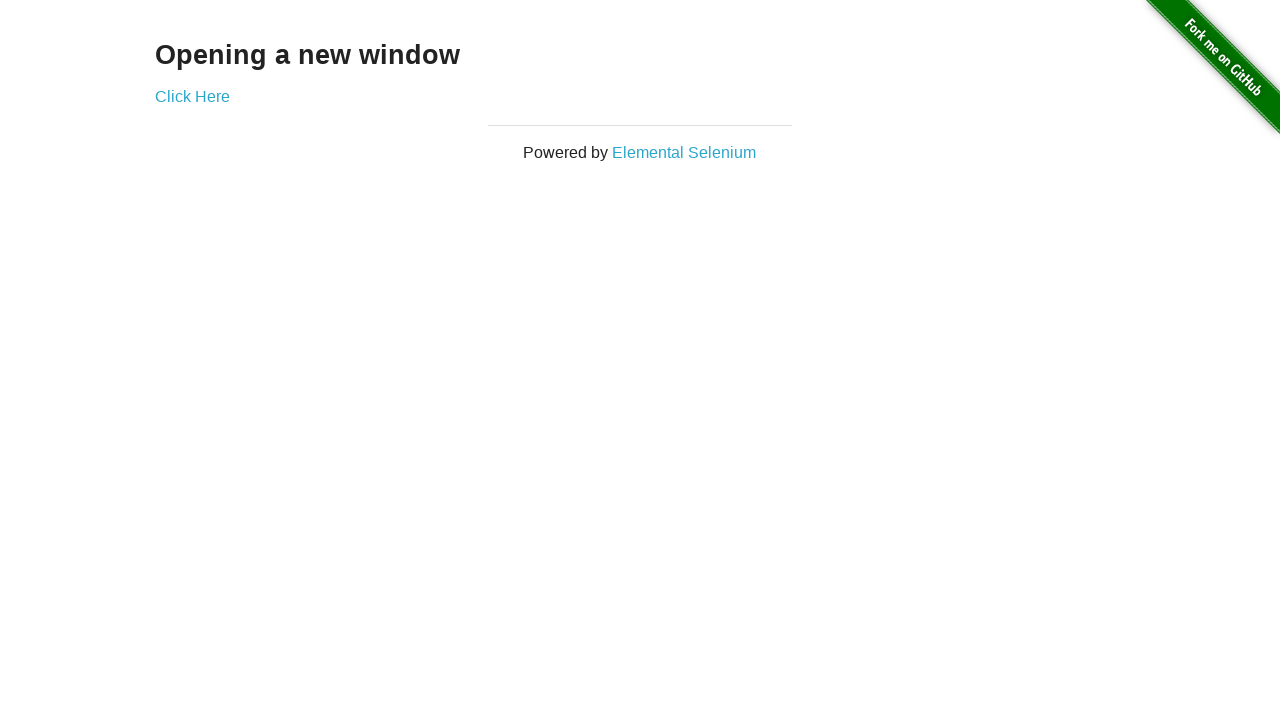

Clicked 'Click Here' link to open new window at (192, 96) on text=Click Here
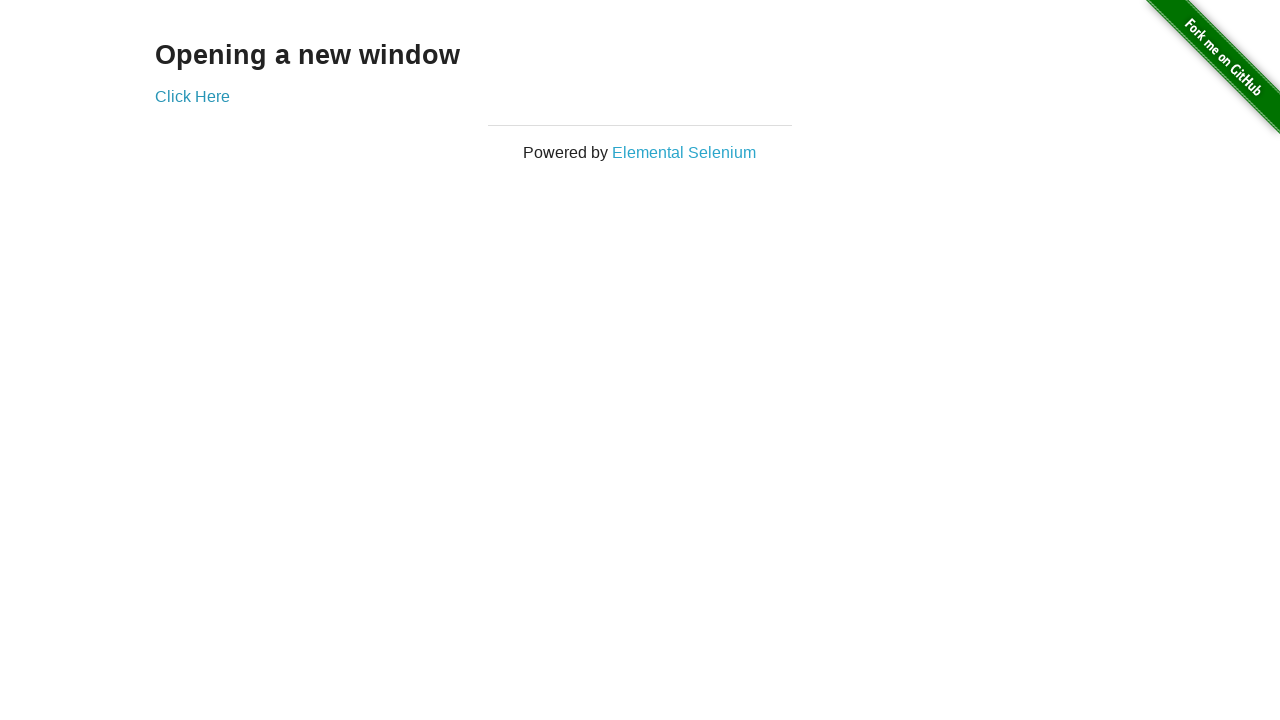

Captured new window/page object
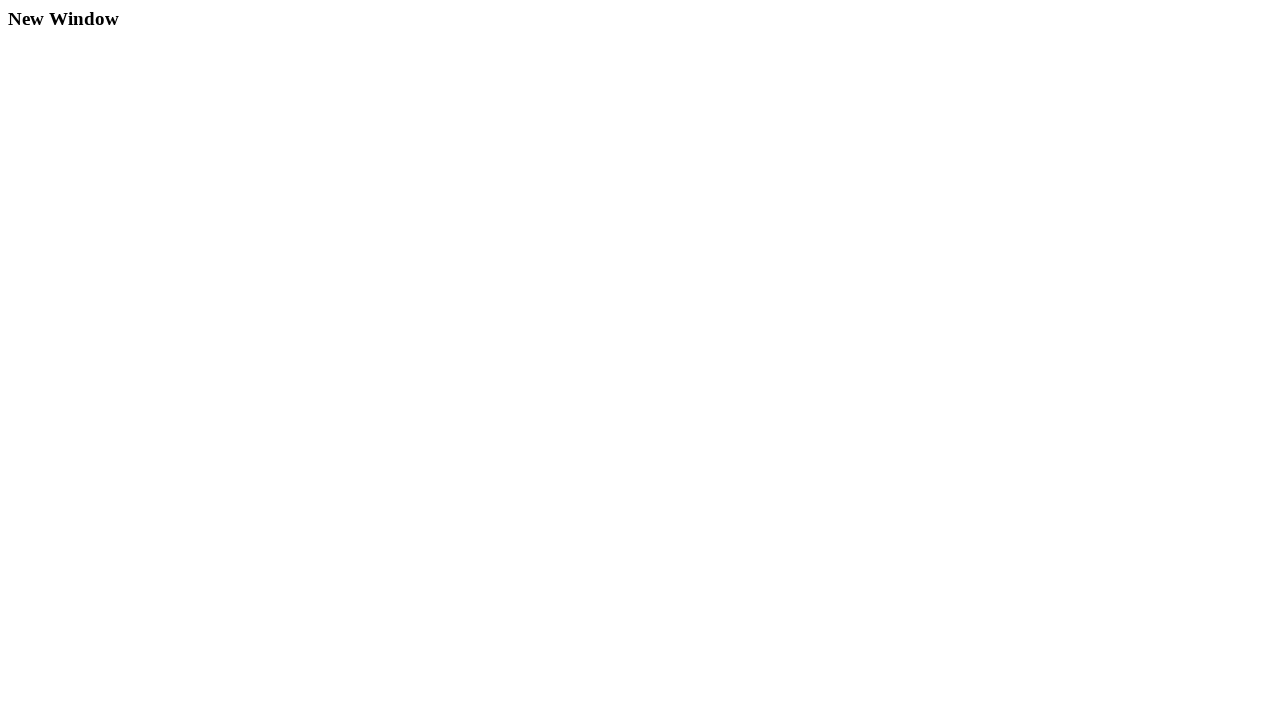

New window loaded successfully
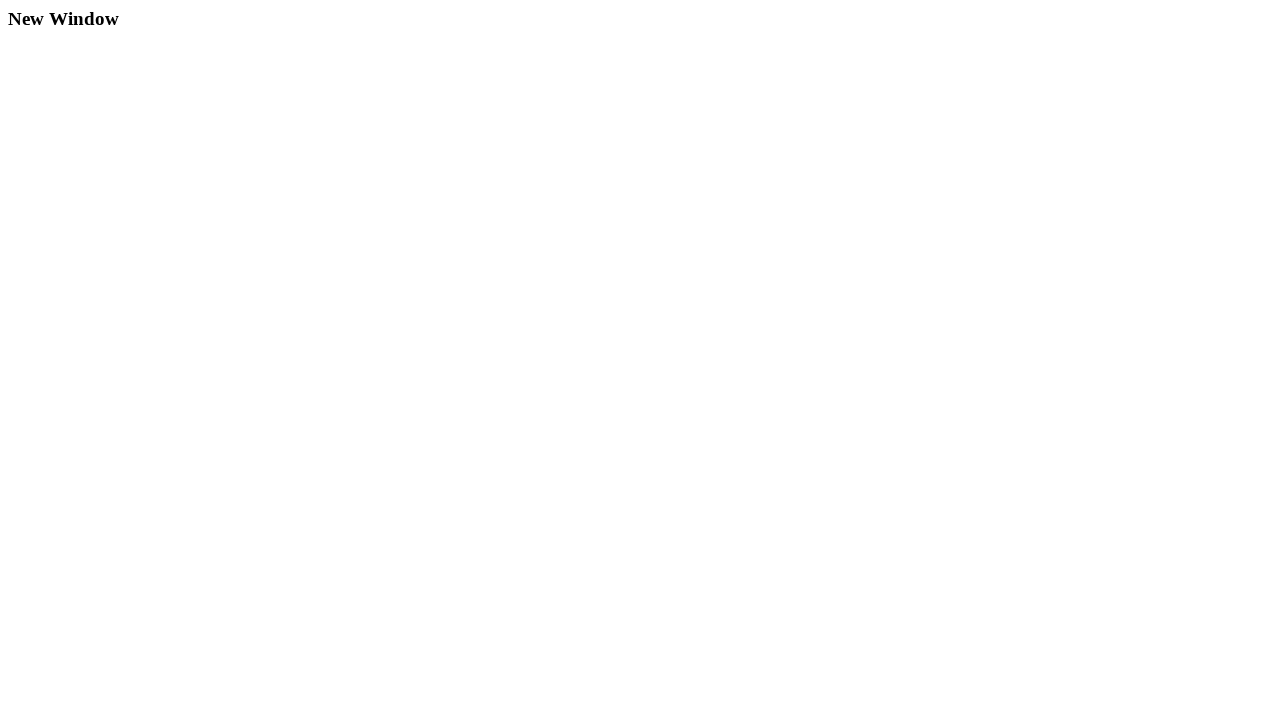

Verified new window URL matches expected pattern '**/windows/new'
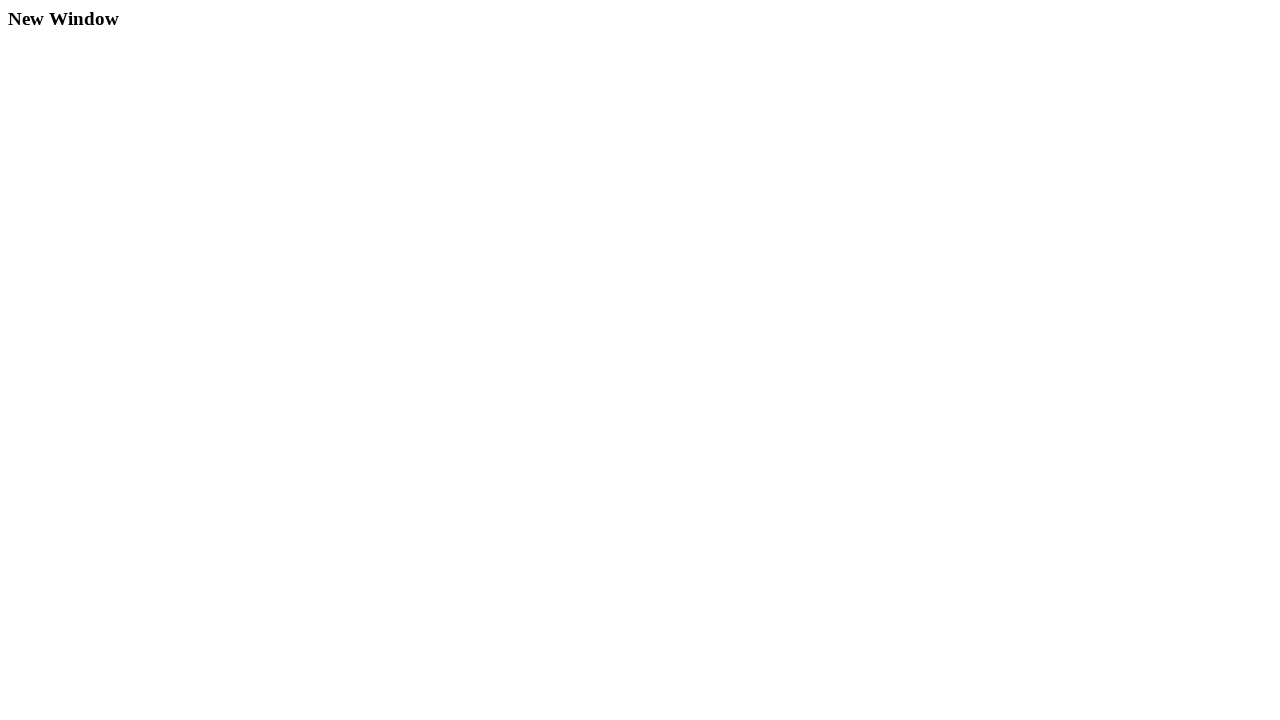

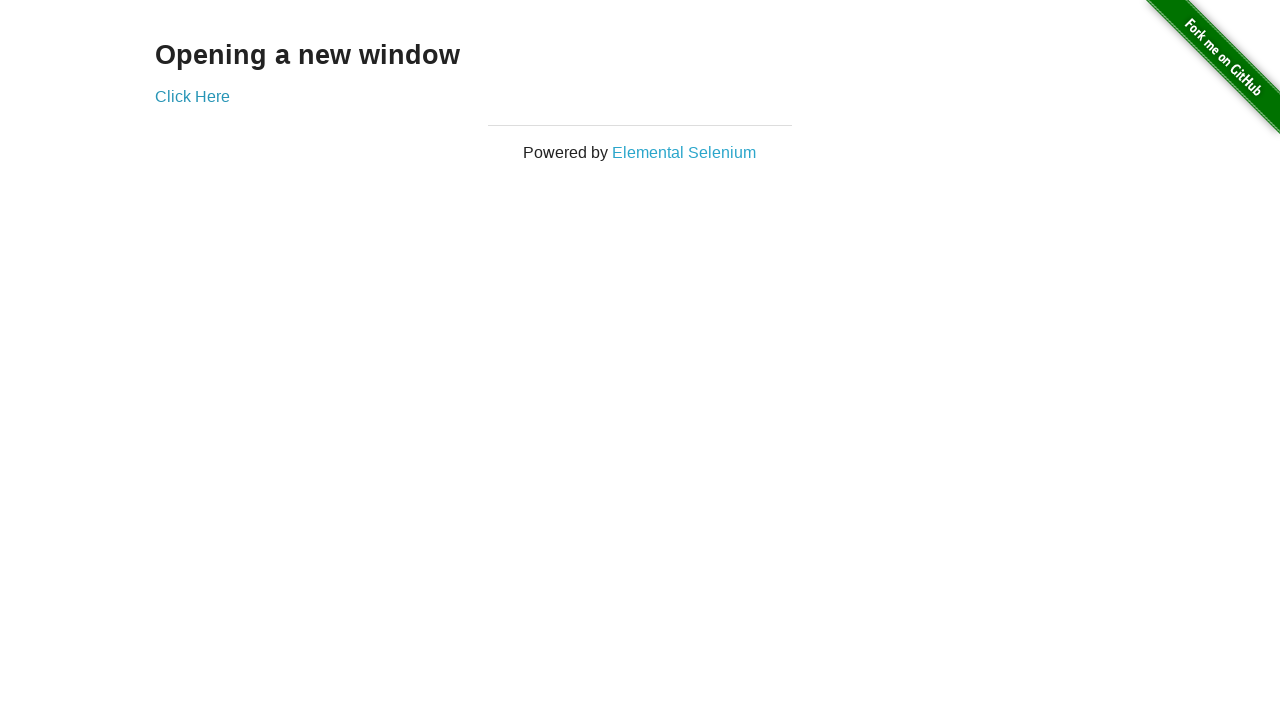